Navigates to MakeMyTrip flights page and waits for the page to load to verify it renders correctly

Starting URL: https://www.makemytrip.com/flights/

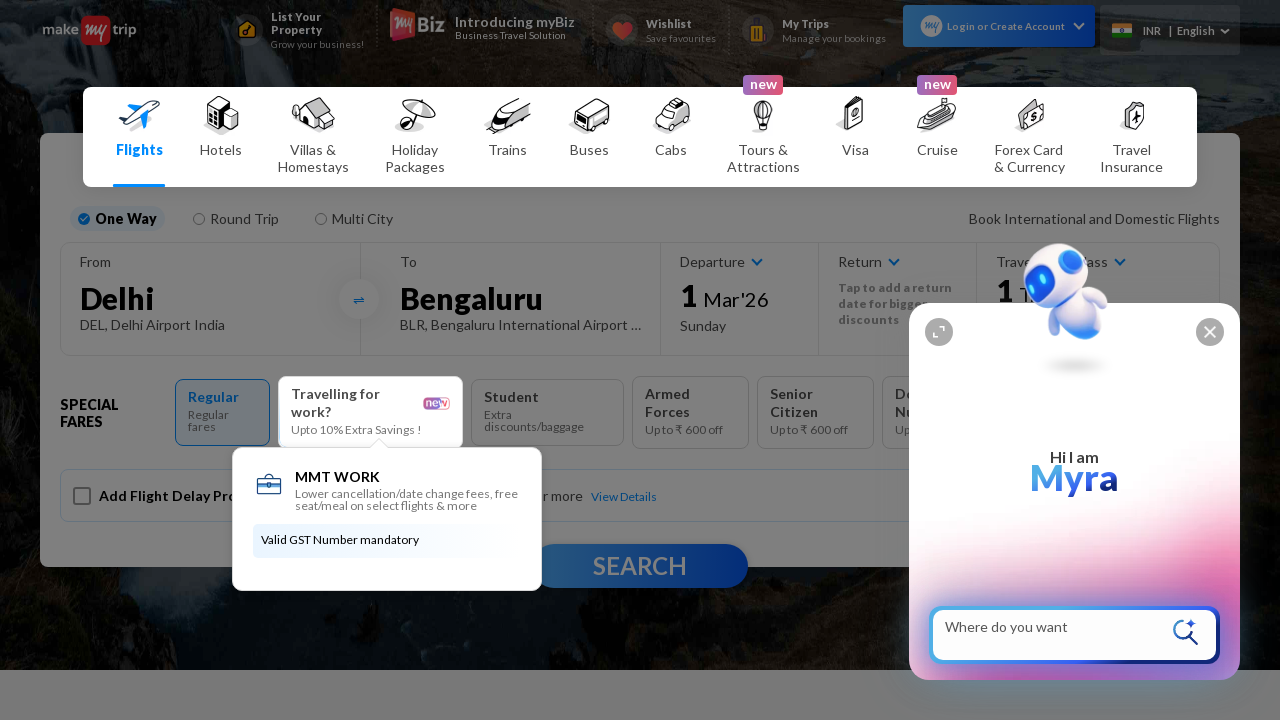

Navigated to MakeMyTrip flights page
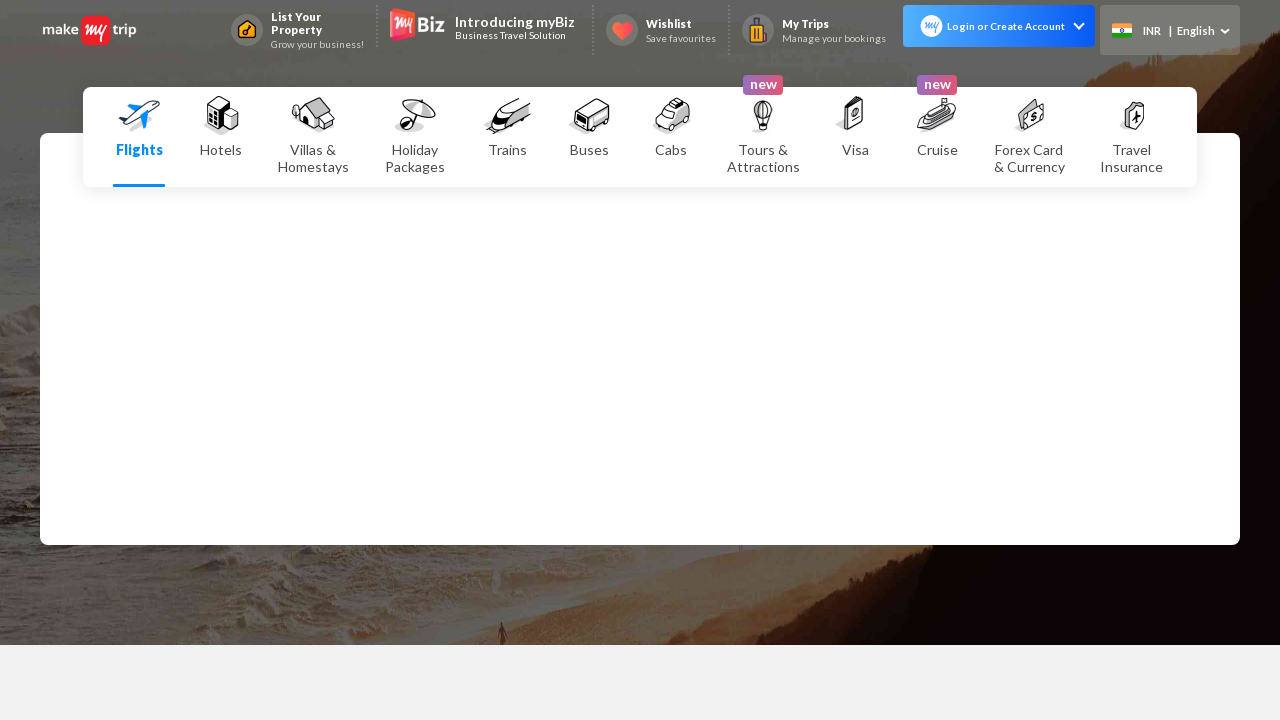

Waited for page to reach networkidle state
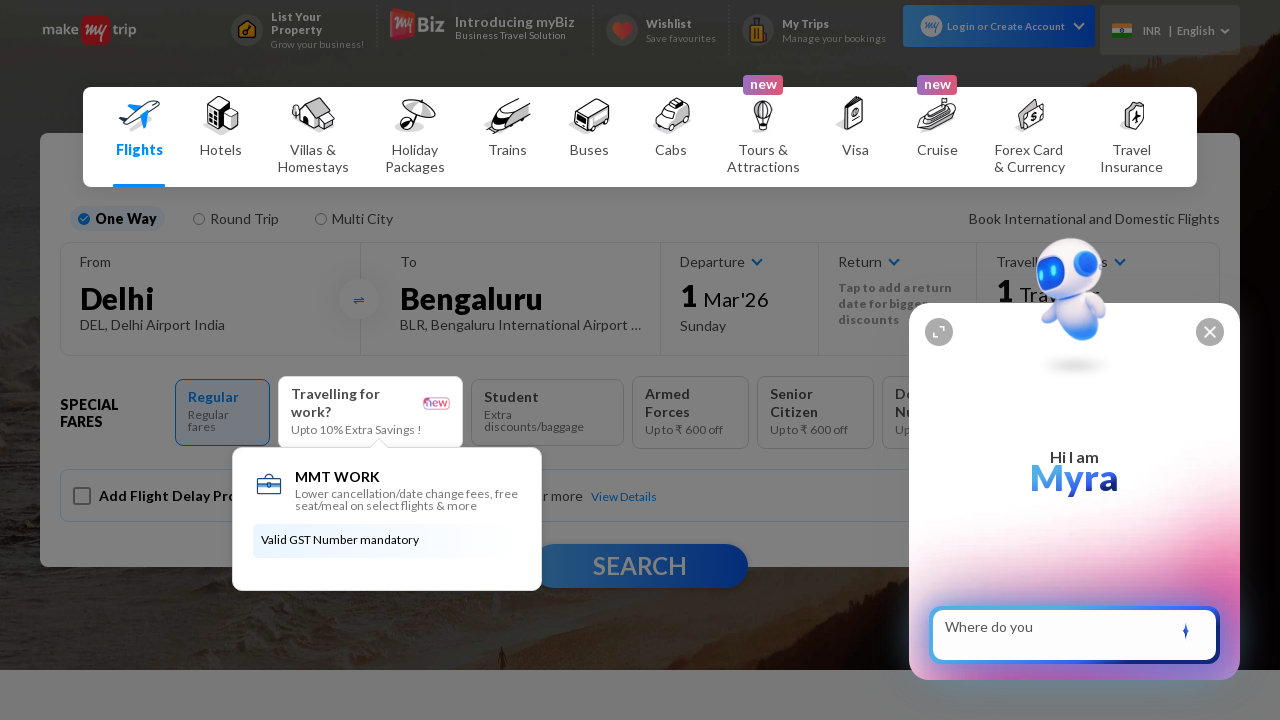

Verified body element is visible, page rendered correctly
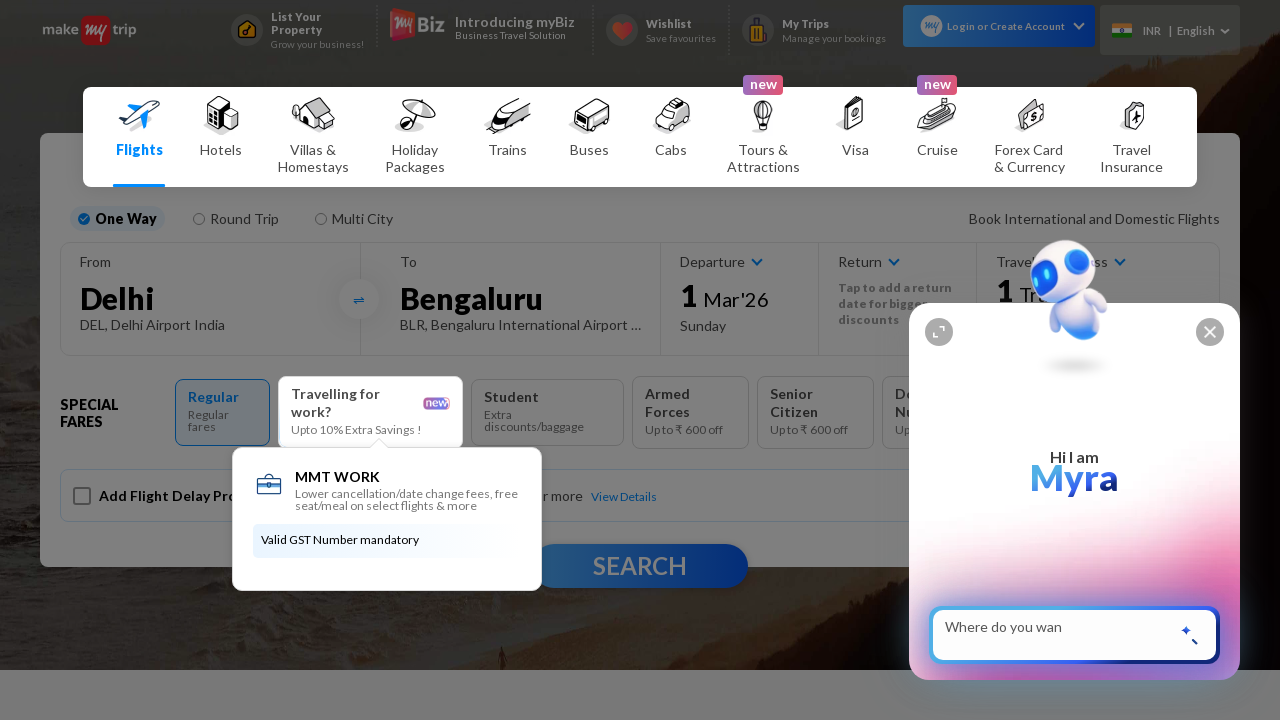

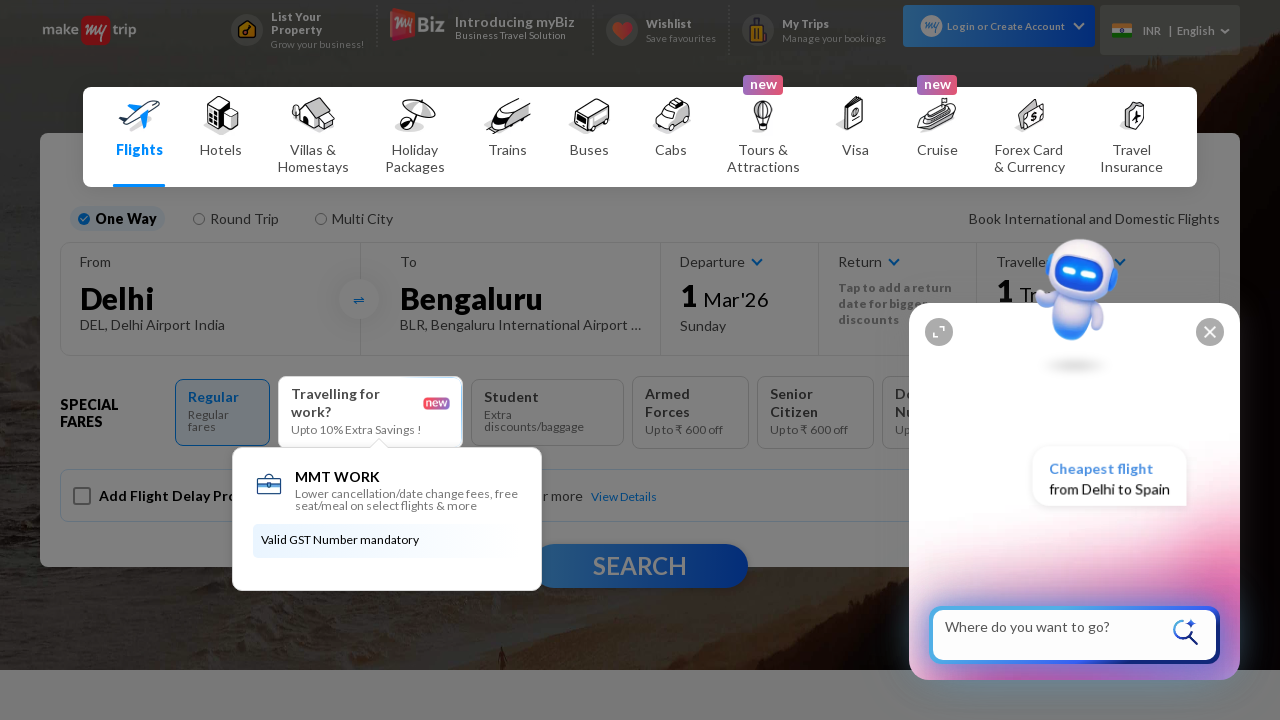